Tests iframe handling by switching between frames, entering text in input fields within iframes, and navigating between single iframe and nested iframe tabs

Starting URL: http://demo.automationtesting.in/Frames.html

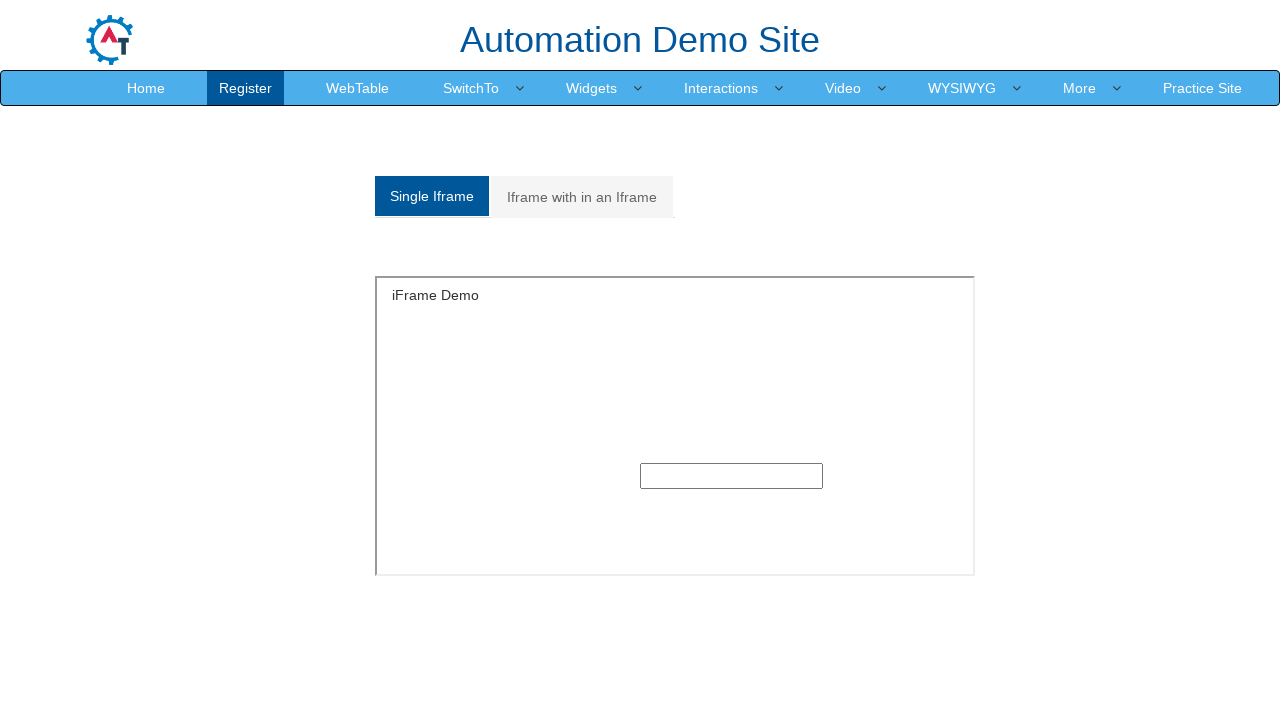

Retrieved all iframes on page - found 9 frames
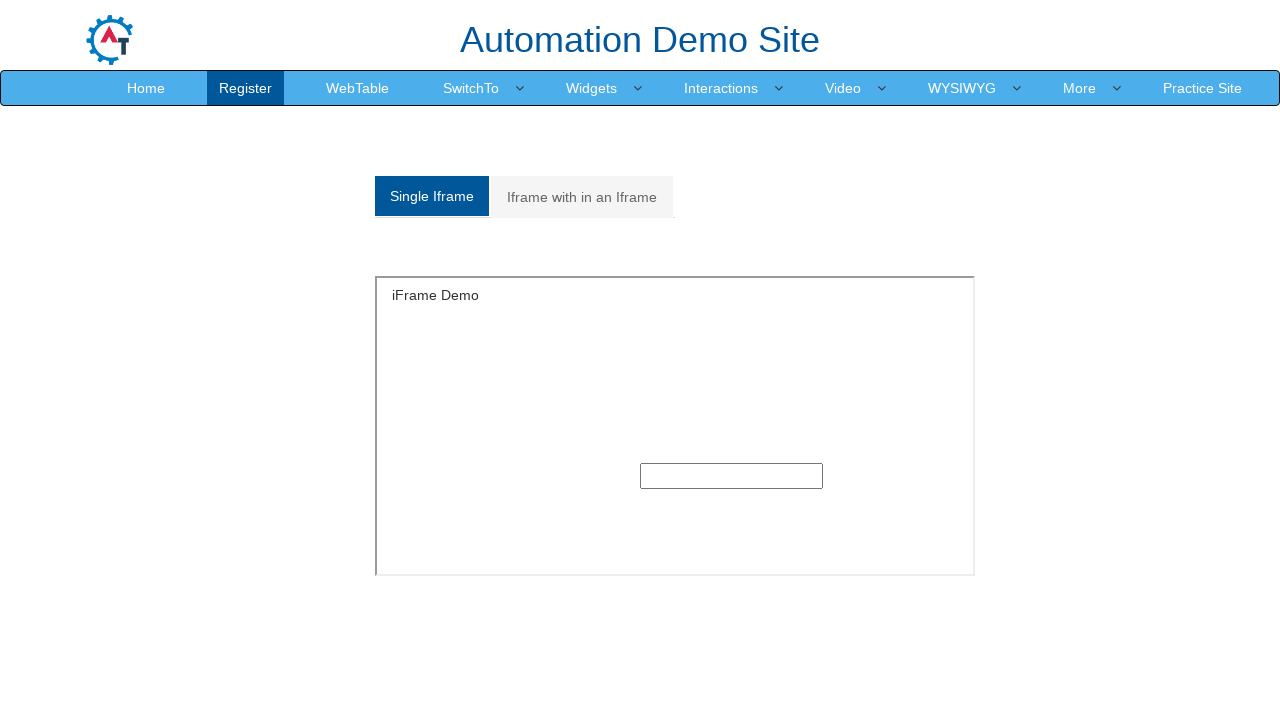

Located single iframe element
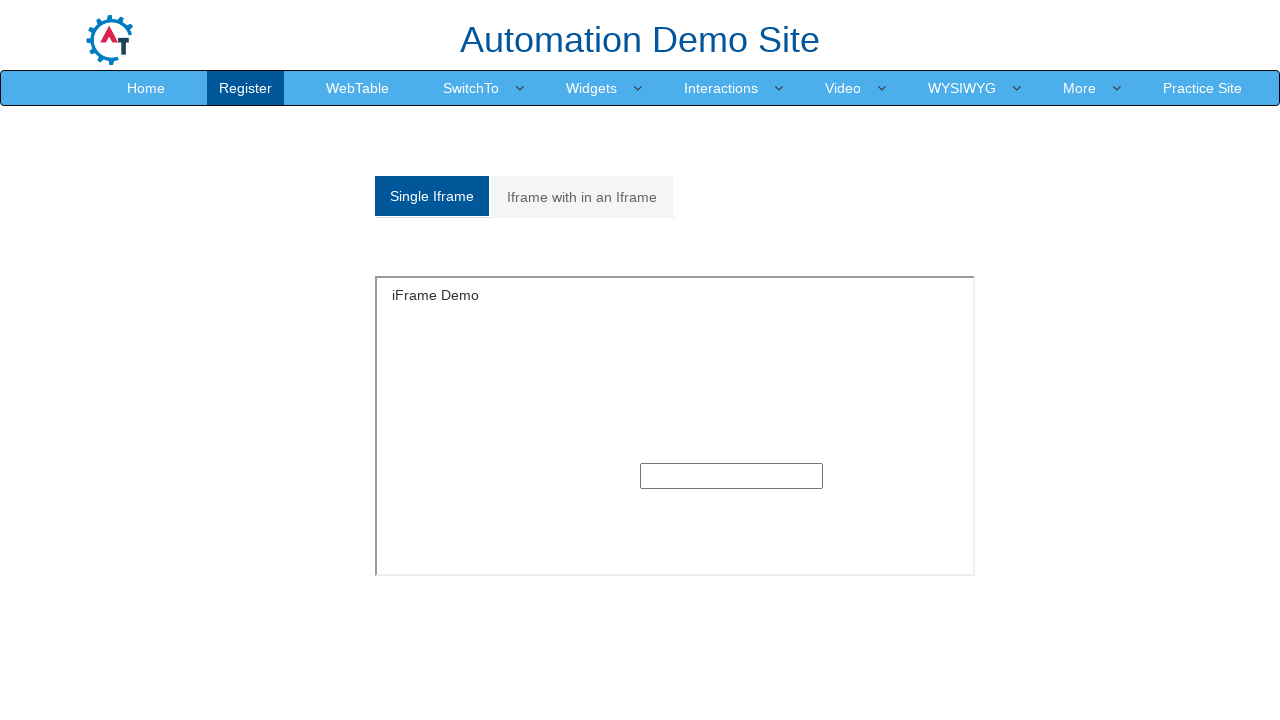

Entered text 'hey didi' in single iframe input field on xpath=//*[@id='Single']//iframe >> internal:control=enter-frame >> xpath=//div[@
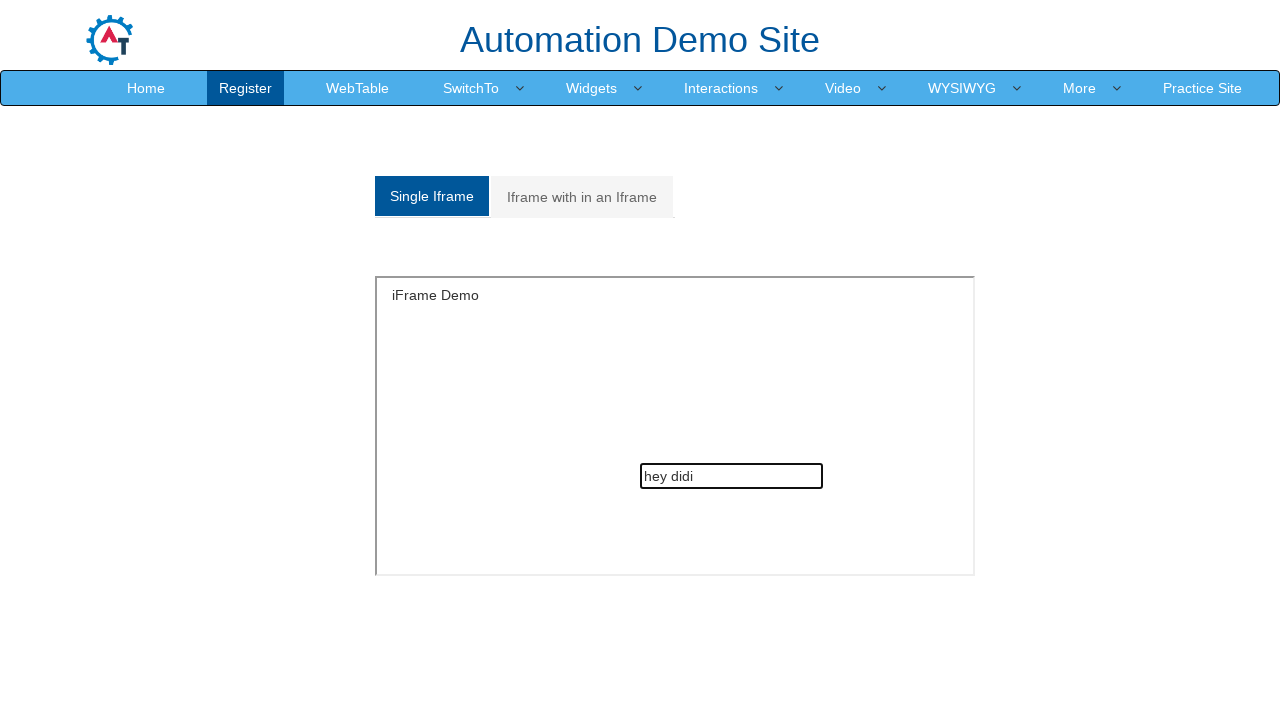

Waited 1000ms for page to settle
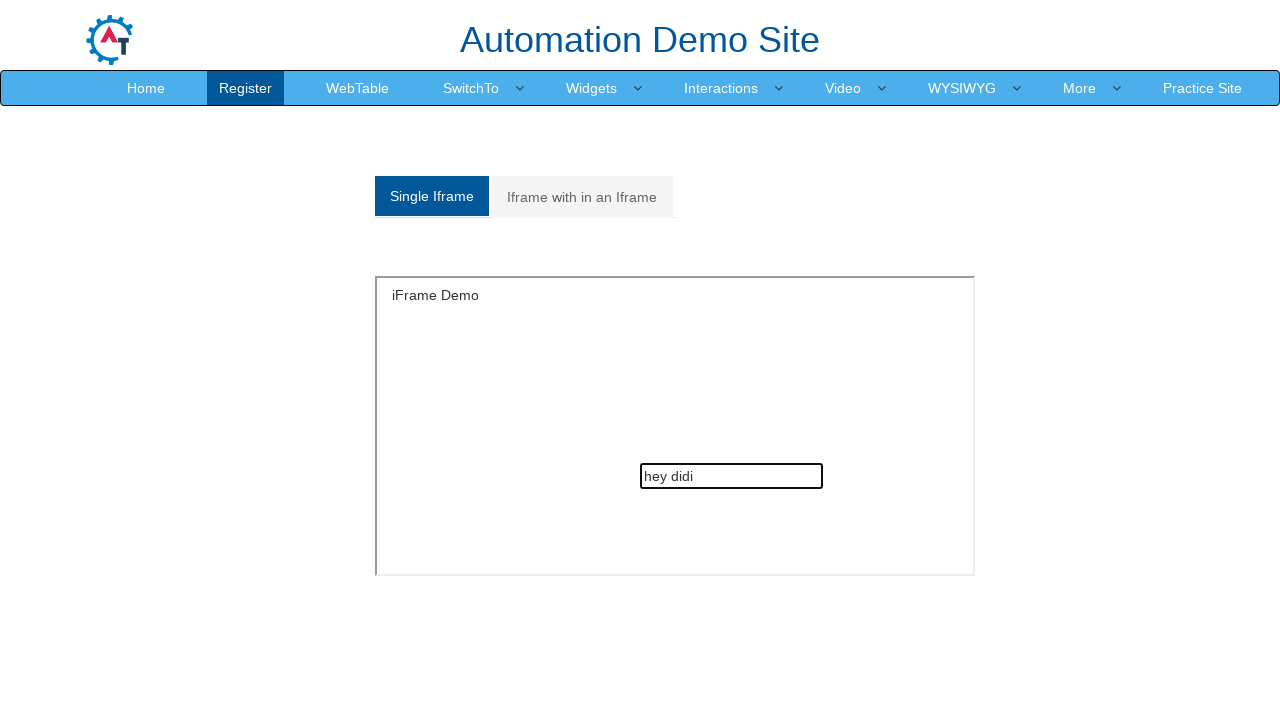

Clicked on 'Iframe with in an Iframe' tab at (582, 197) on xpath=//a[contains(text(),'Iframe with in an Iframe')]
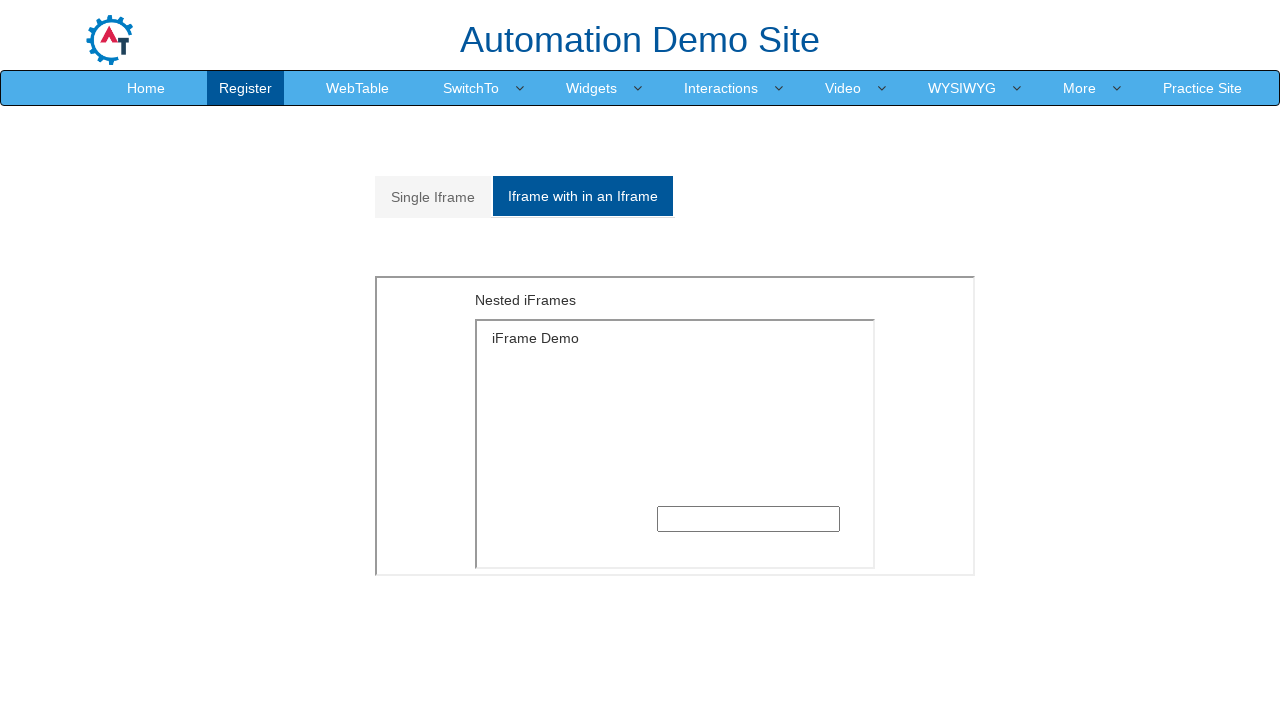

Waited 1000ms for nested iframe tab to load
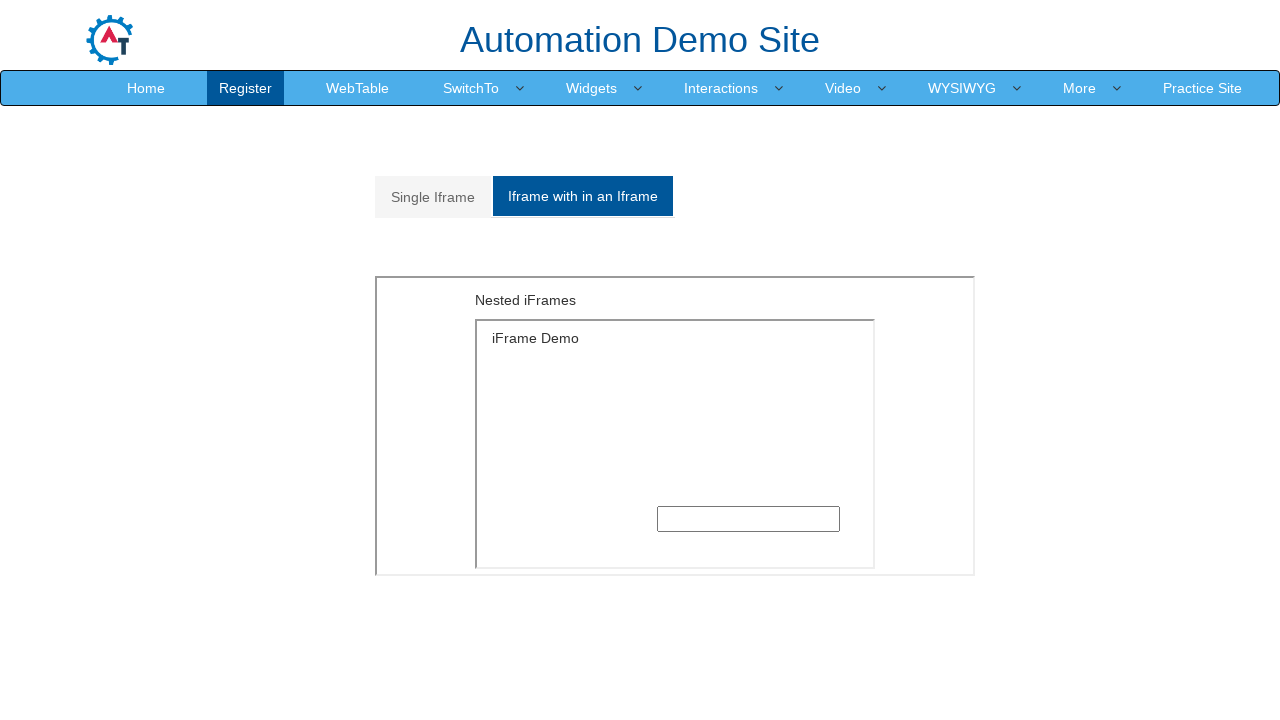

Located outer iframe (second iframe on page)
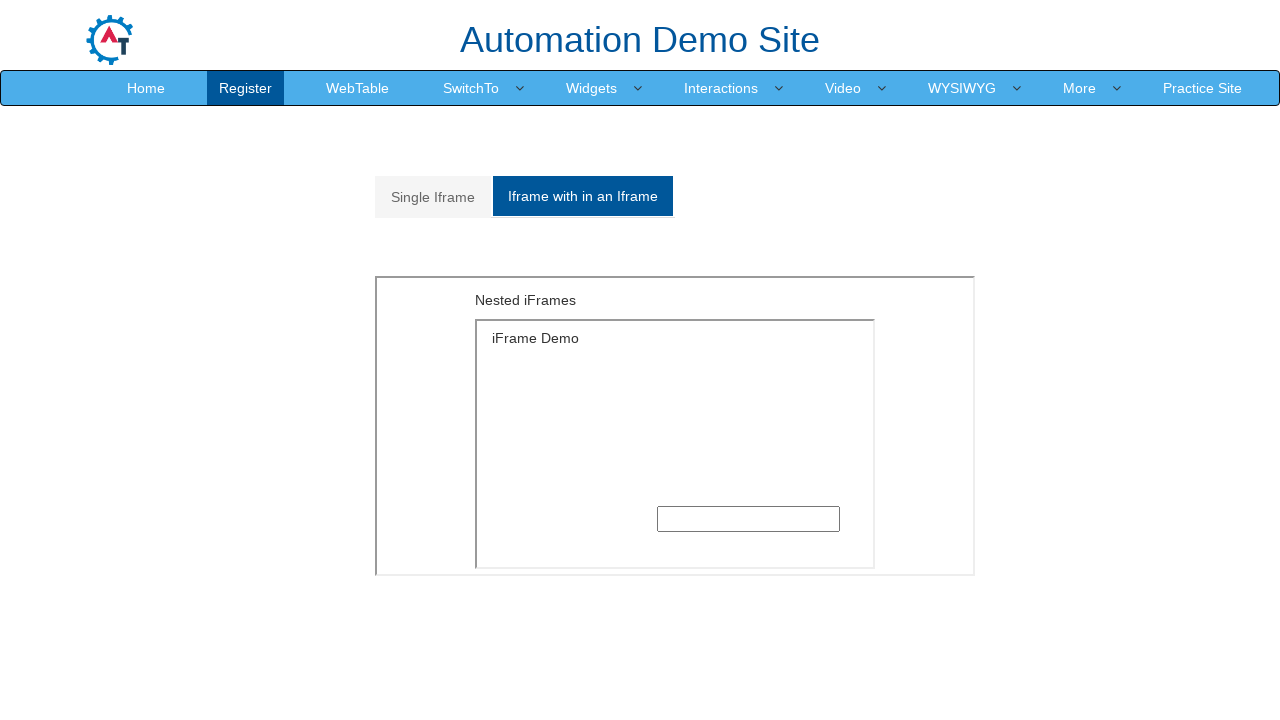

Located inner iframe nested within outer iframe
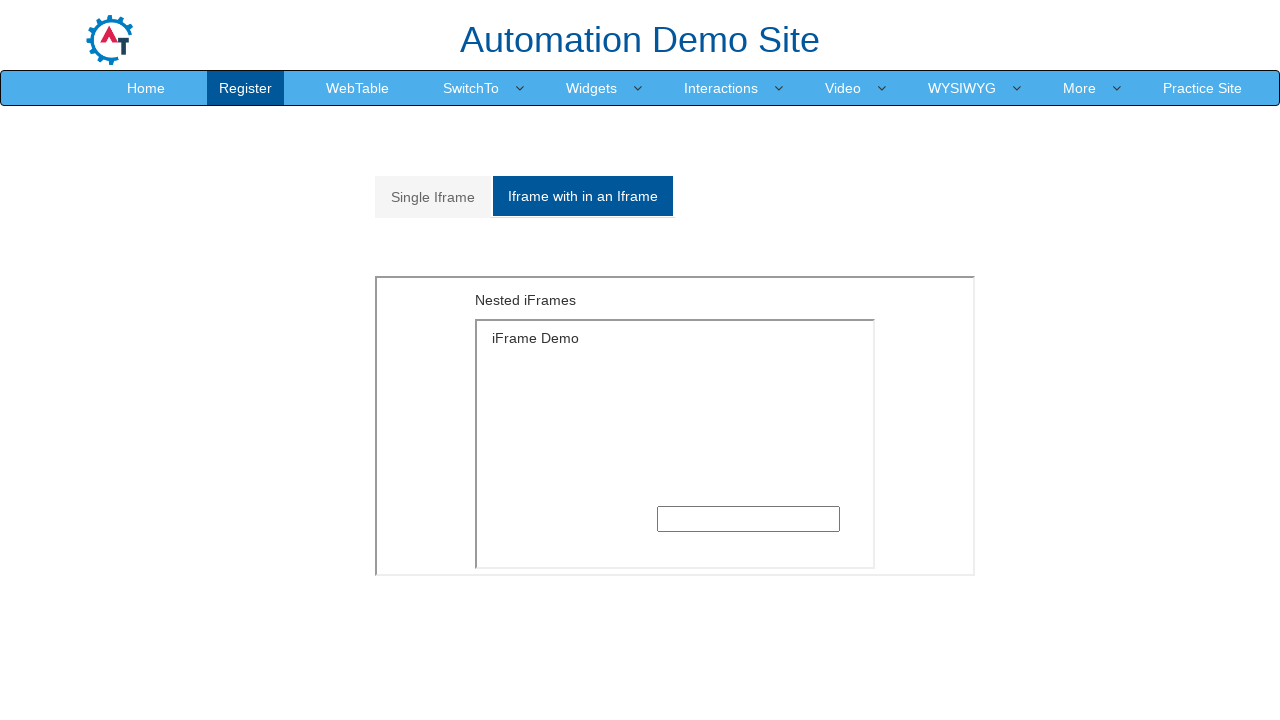

Entered text 'webdriver' in nested iframe input field on iframe >> nth=1 >> internal:control=enter-frame >> iframe >> nth=0 >> internal:c
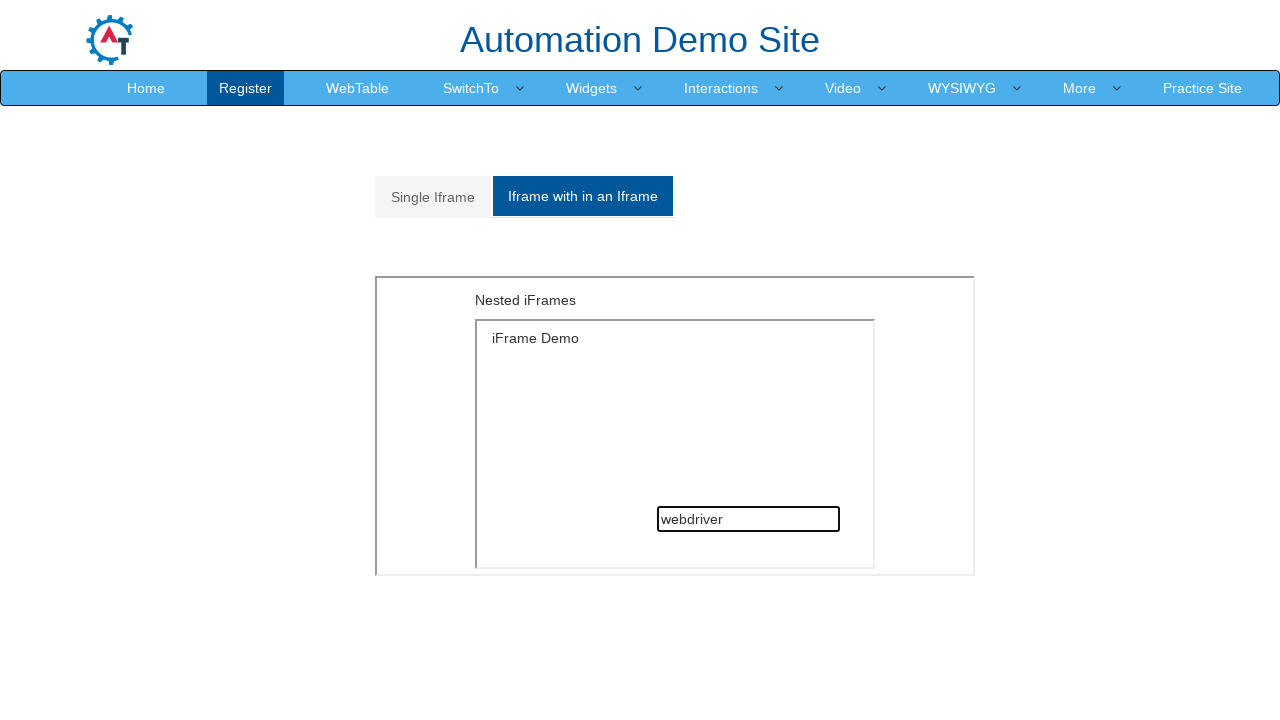

Waited 2000ms for nested iframe action to complete
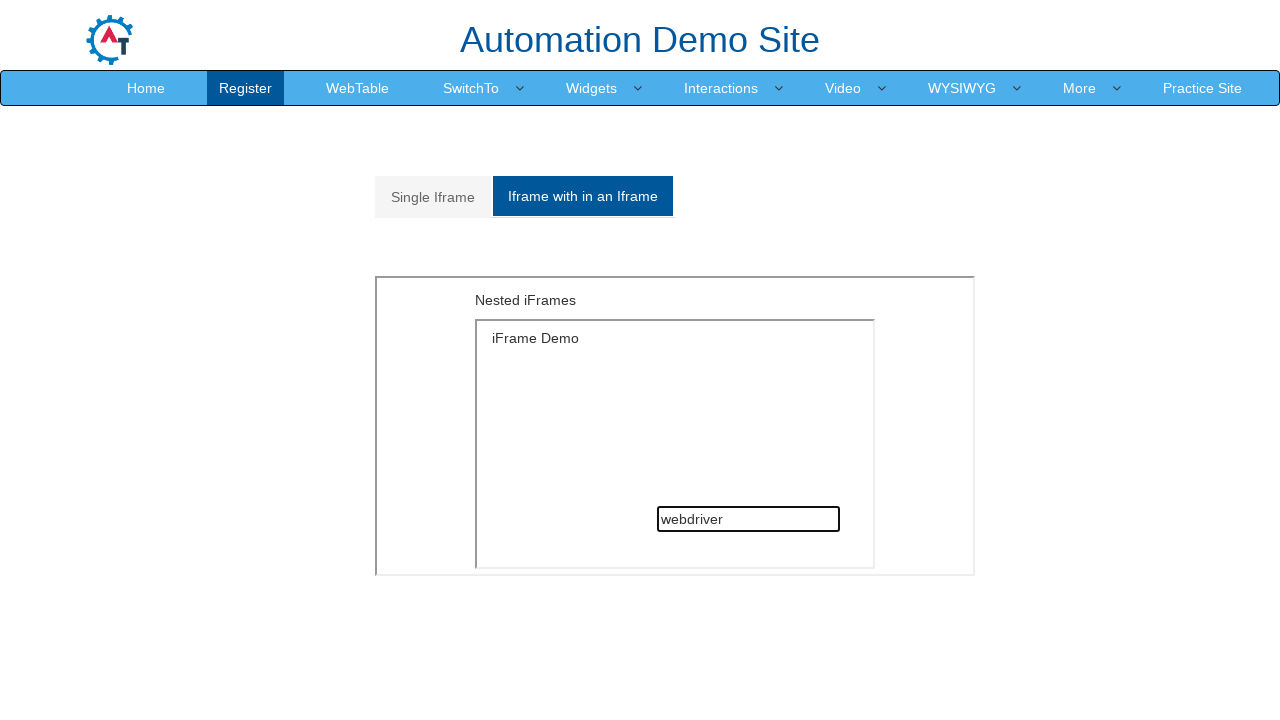

Clicked back to 'Single Iframe' tab at (433, 197) on xpath=//a[contains(text(),'Single Iframe')]
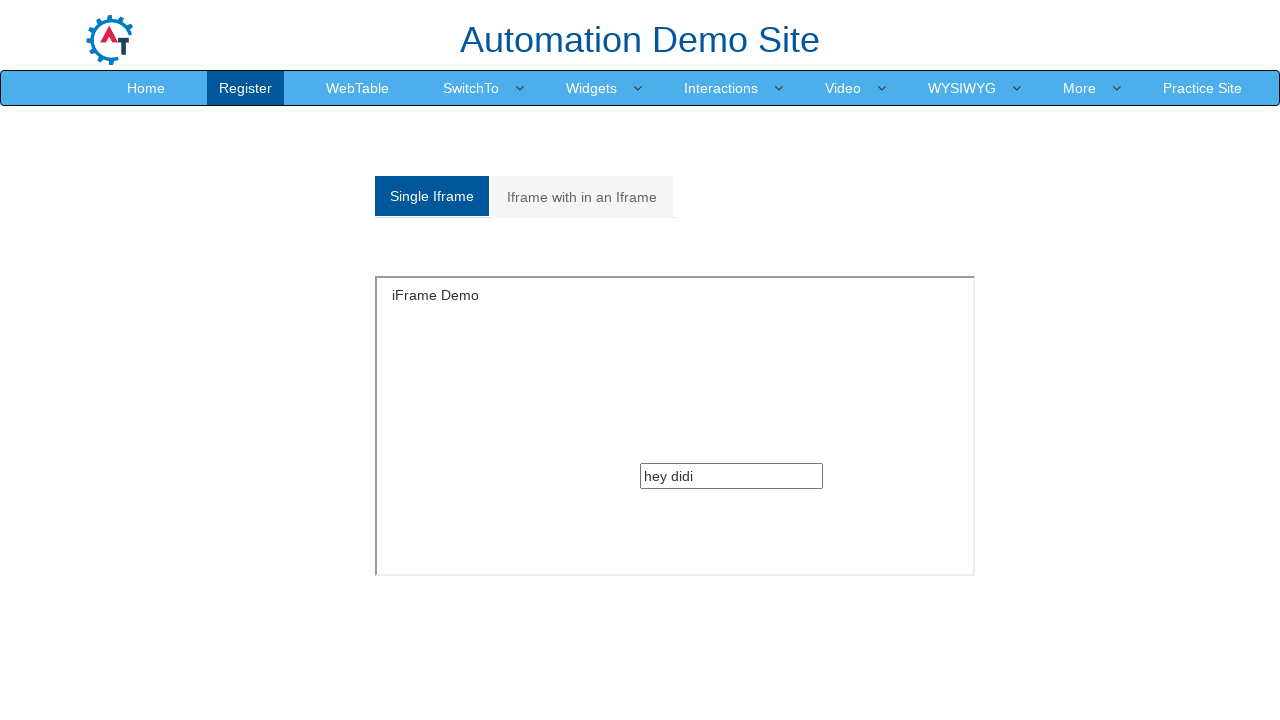

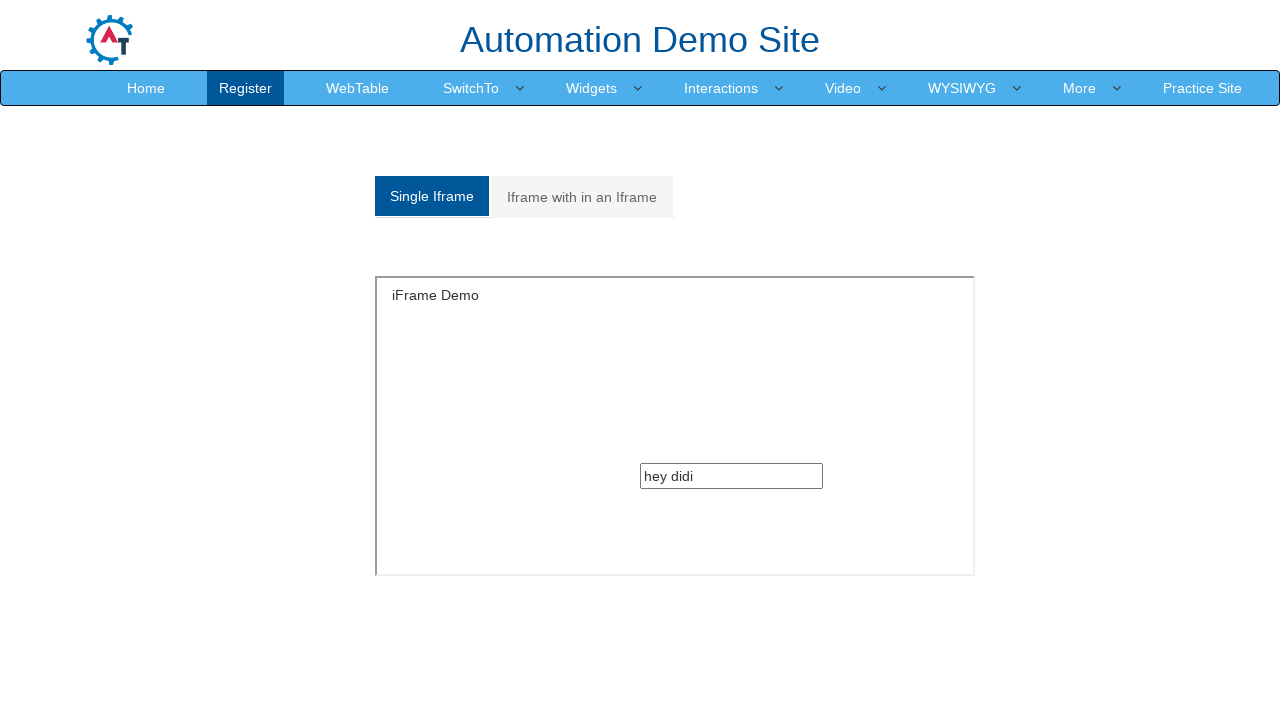